Tests dynamic loading functionality by clicking a start button and verifying that hidden content becomes visible after loading completes

Starting URL: https://the-internet.herokuapp.com/dynamic_loading/1

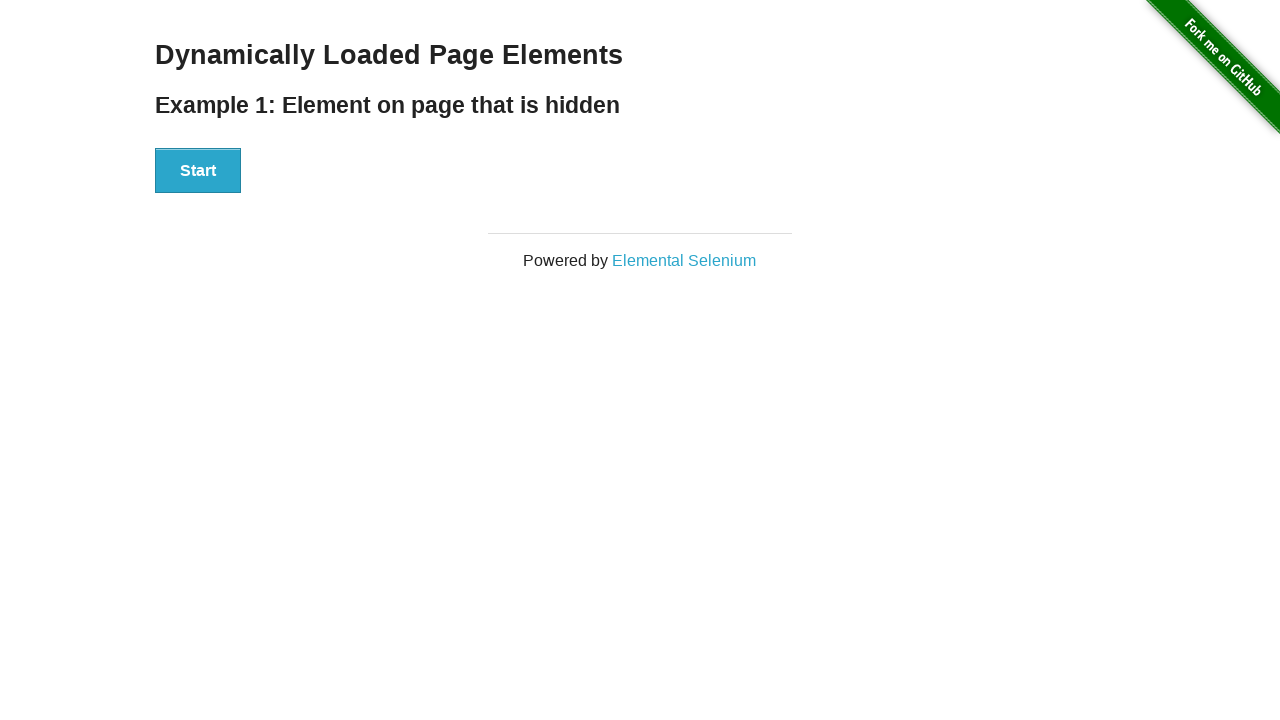

Verified 'Hello World!' element exists but is not visible initially
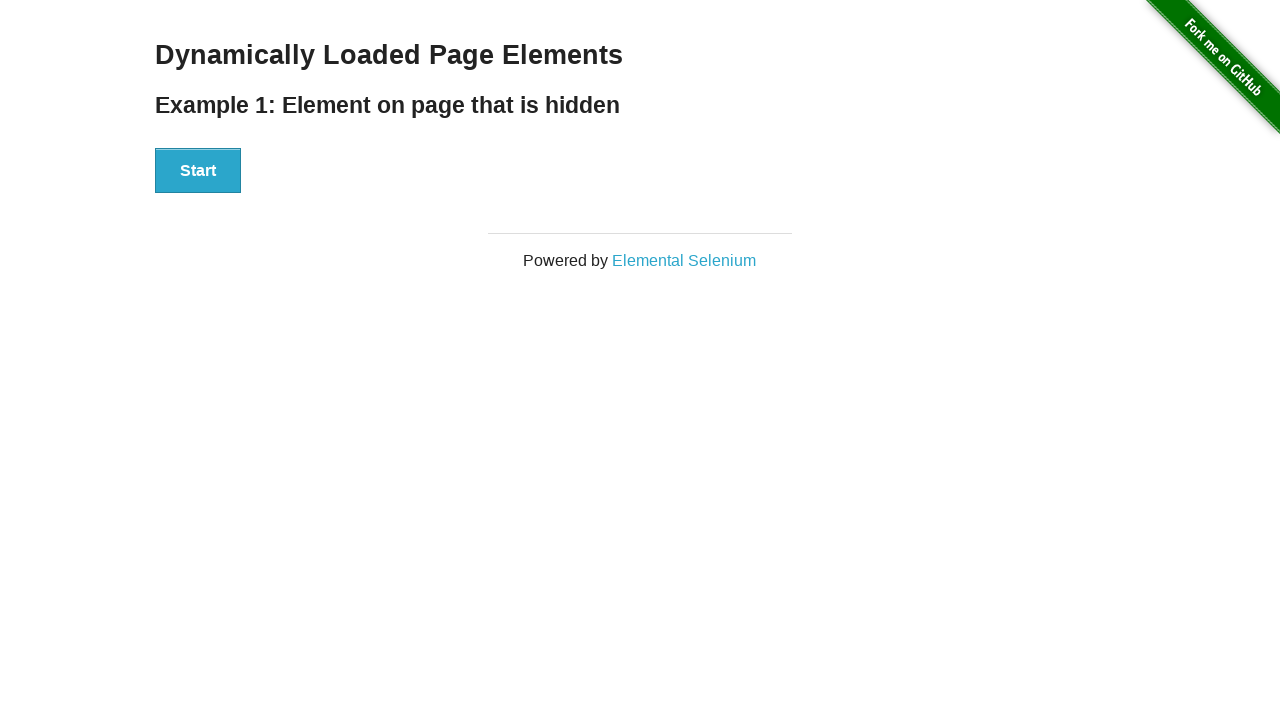

Verified start button is visible
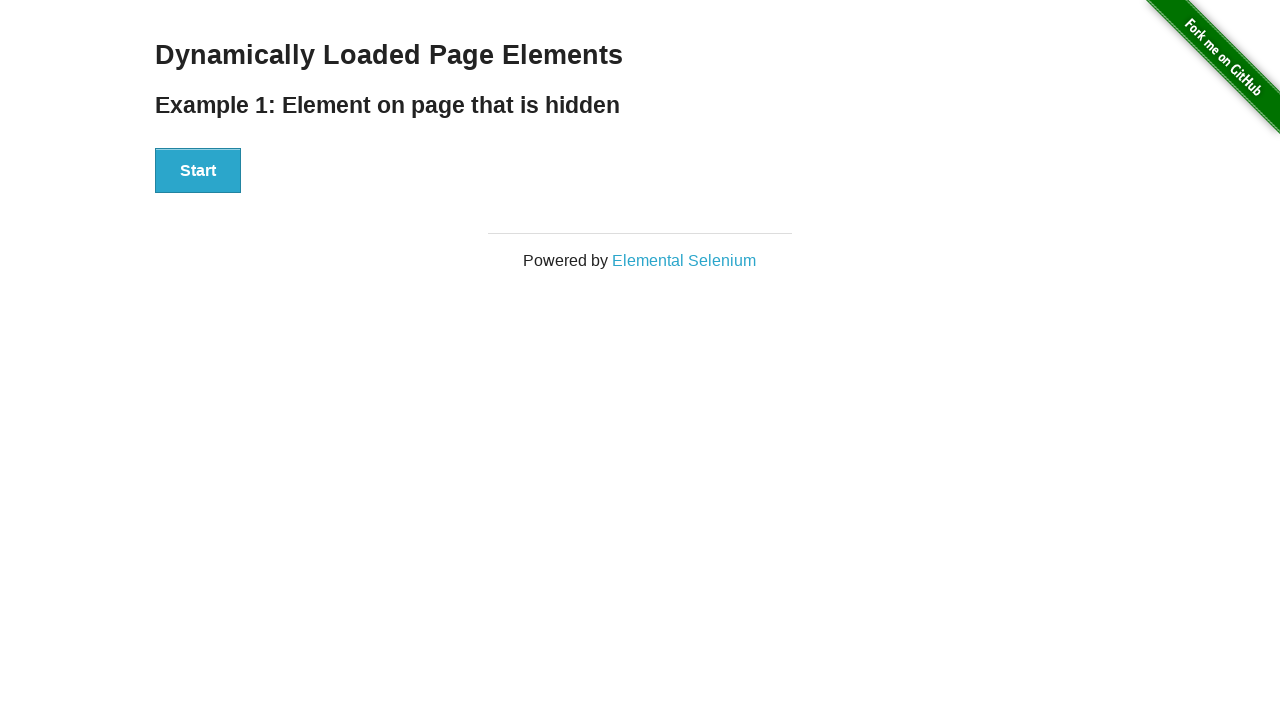

Clicked start button to trigger dynamic loading at (198, 171) on #start > button
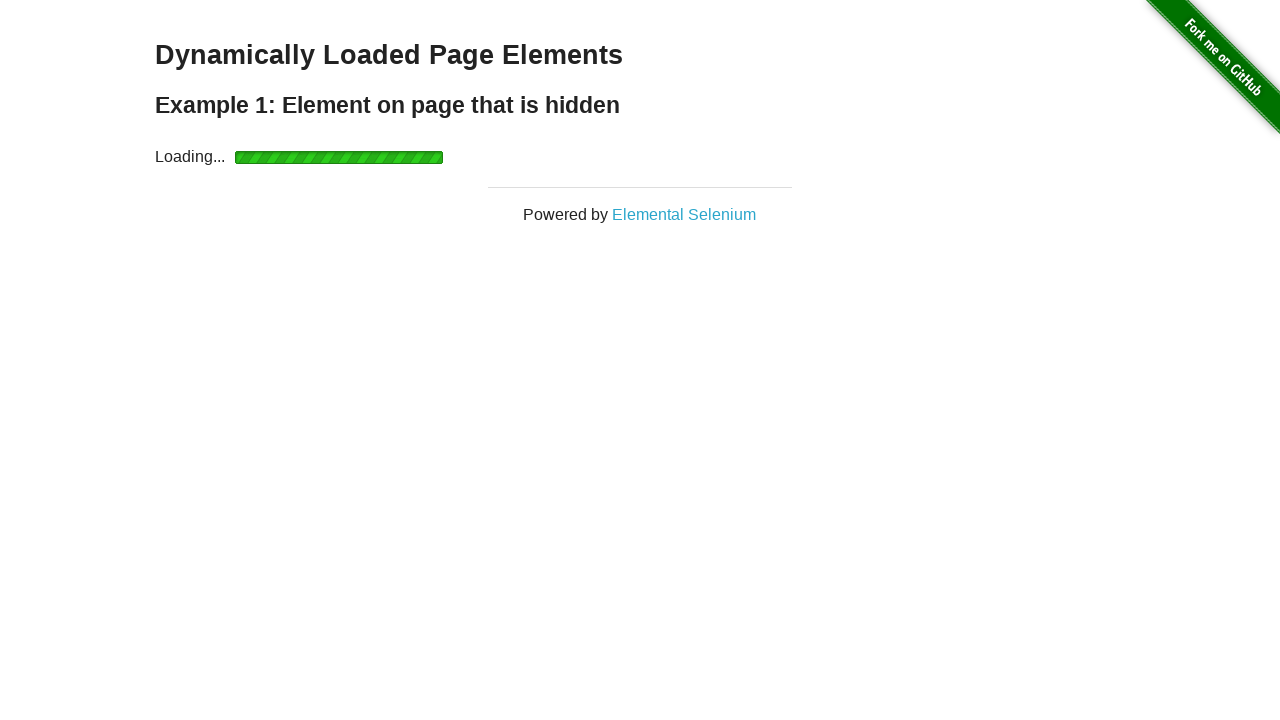

Waited for 'Hello World!' element to become visible after loading completed
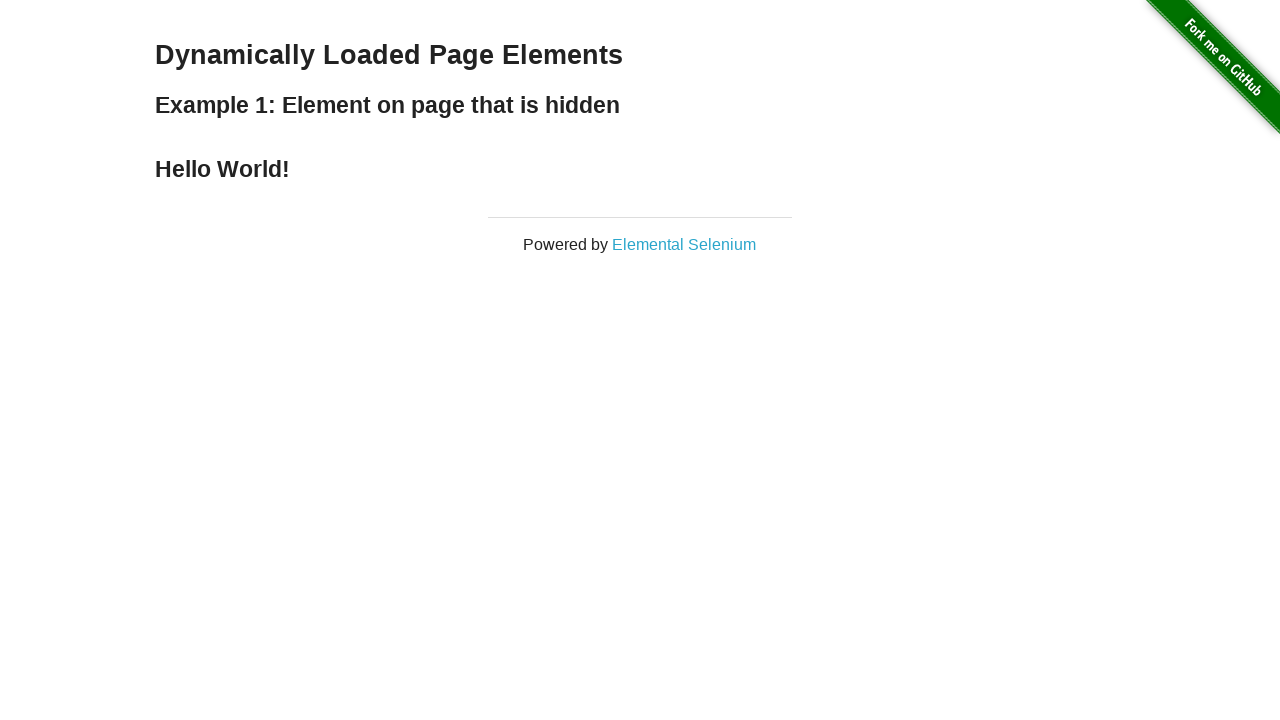

Verified 'Hello World!' is now visible after dynamic loading
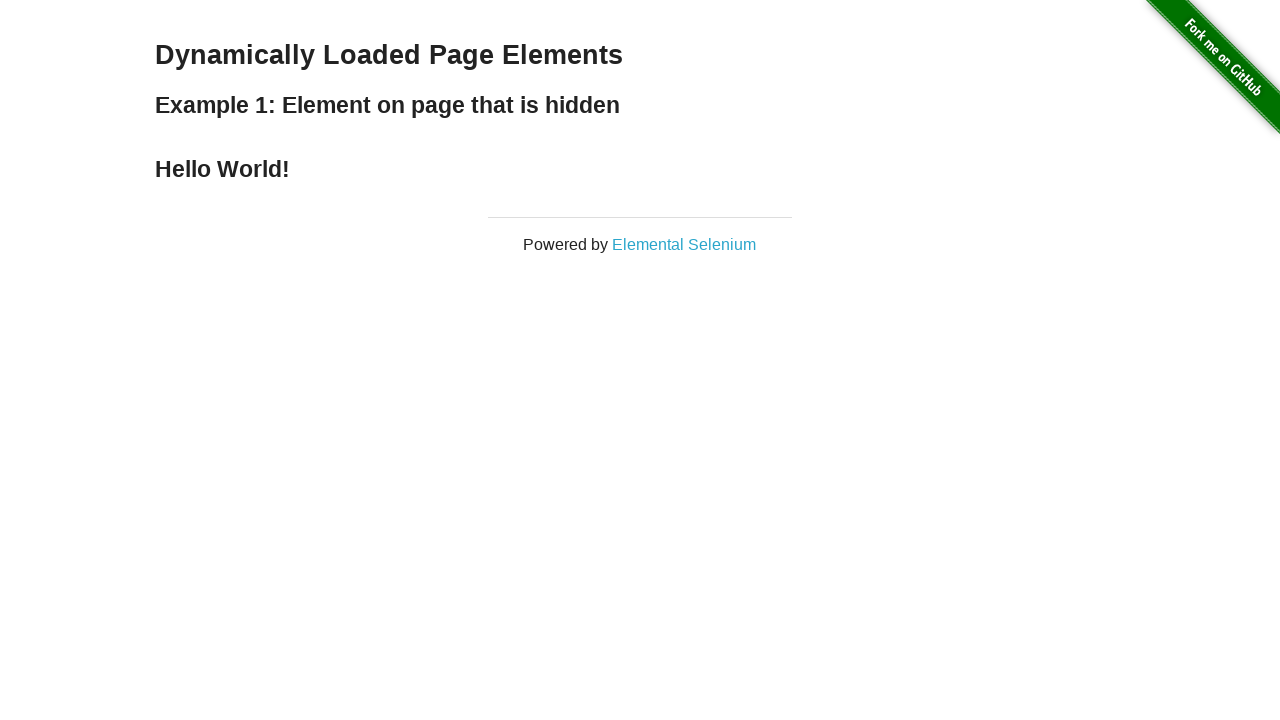

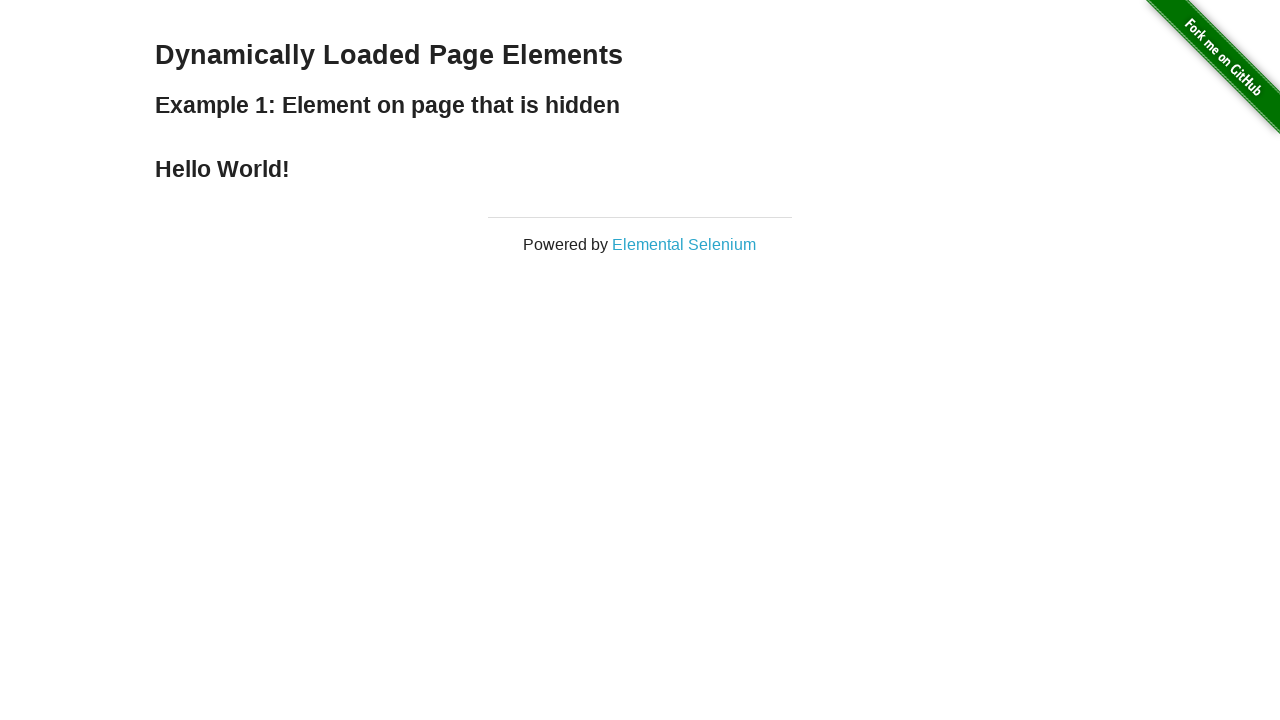